Tests alert handling on DemoQA by clicking a timer alert button and accepting the alert that appears after a delay

Starting URL: https://demoqa.com/alerts

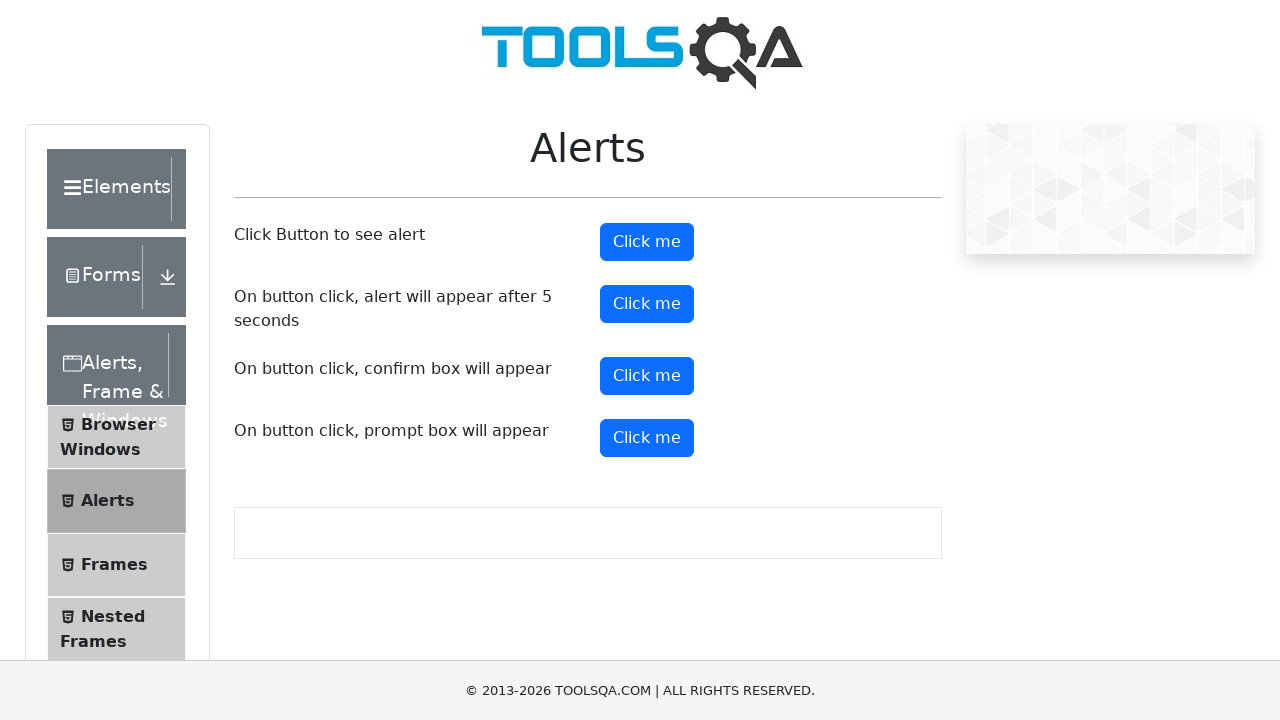

Clicked timer alert button at (647, 304) on #timerAlertButton
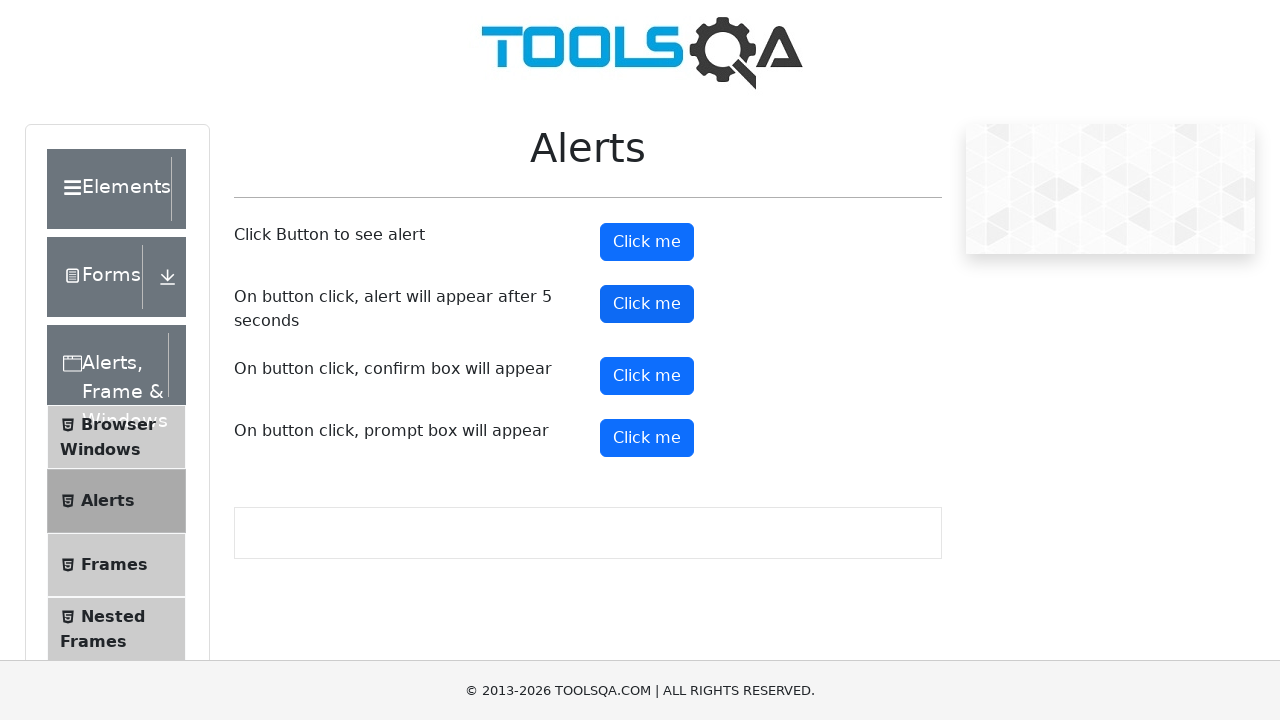

Waited 5 seconds for alert to appear
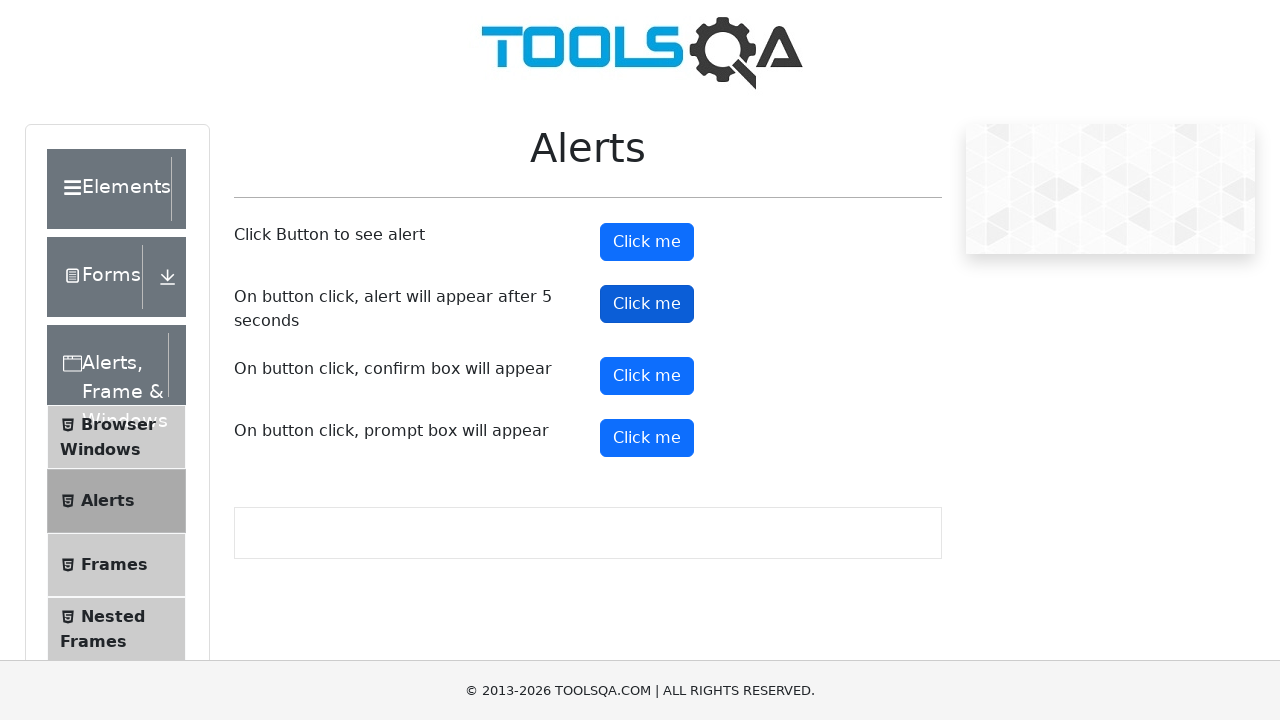

Set up dialog handler to accept alerts
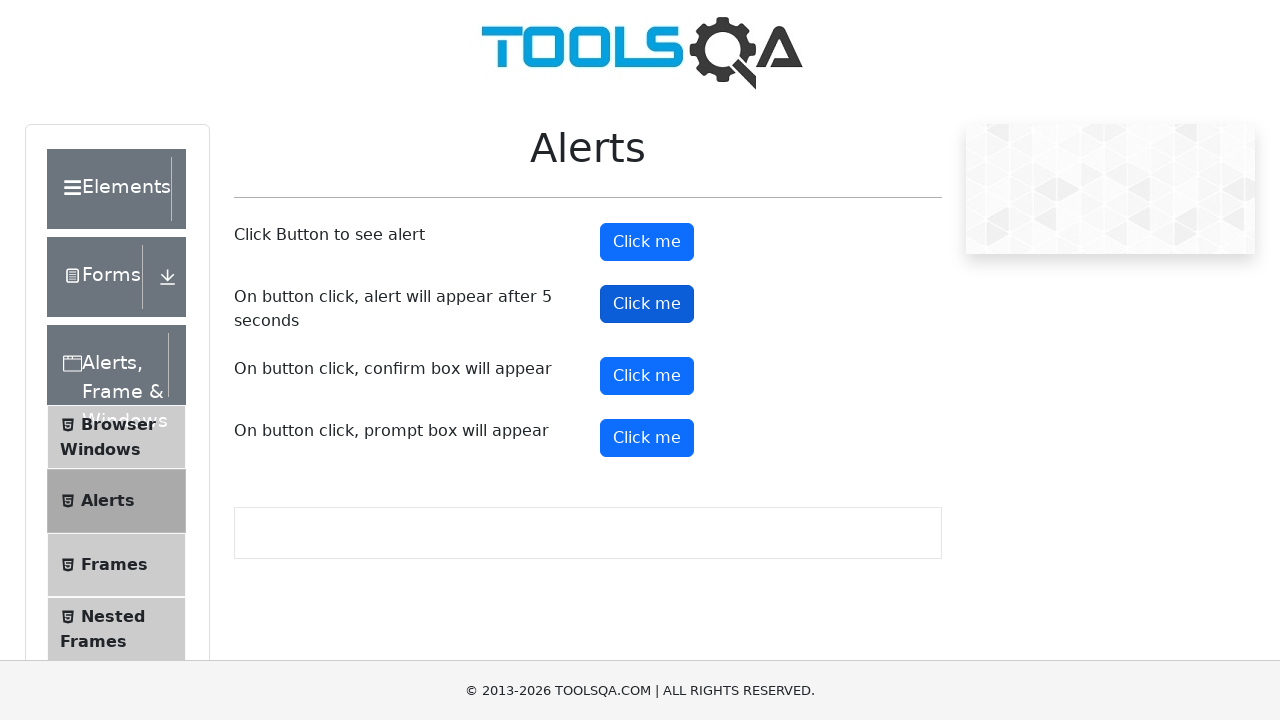

Registered custom dialog handler to accept and log alert message
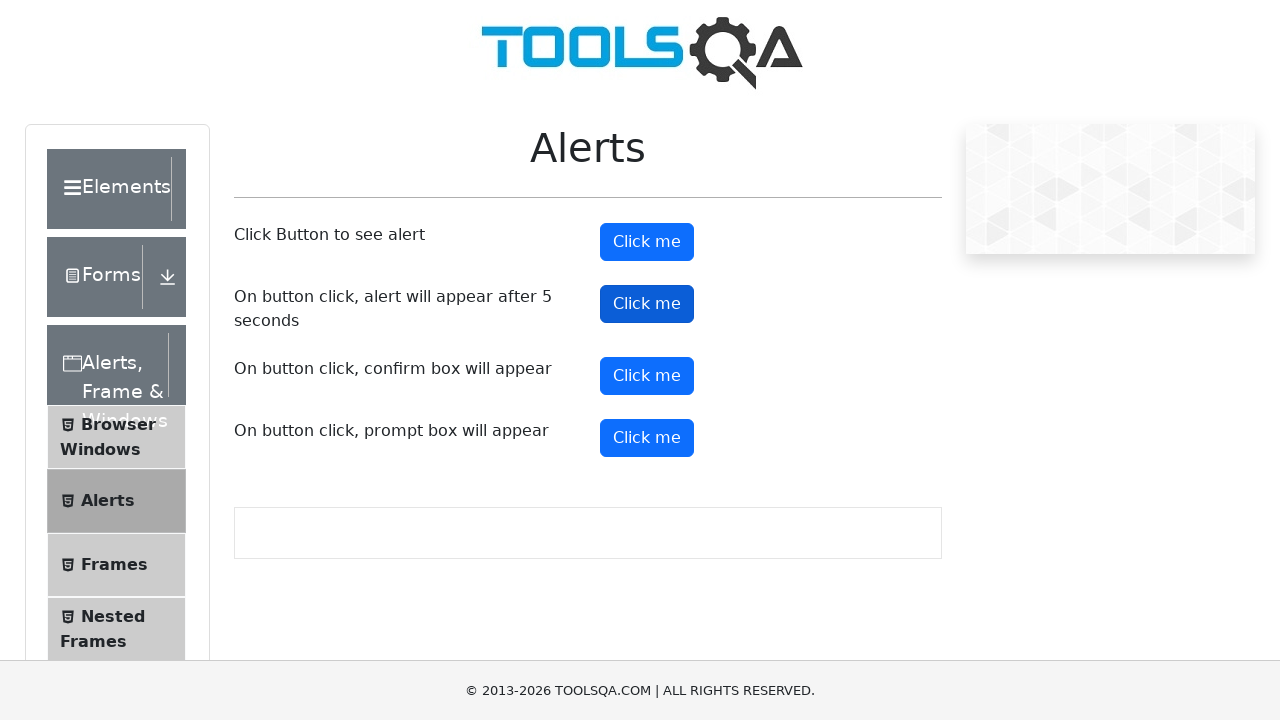

Clicked timer alert button again to trigger alert with handler active at (647, 304) on #timerAlertButton
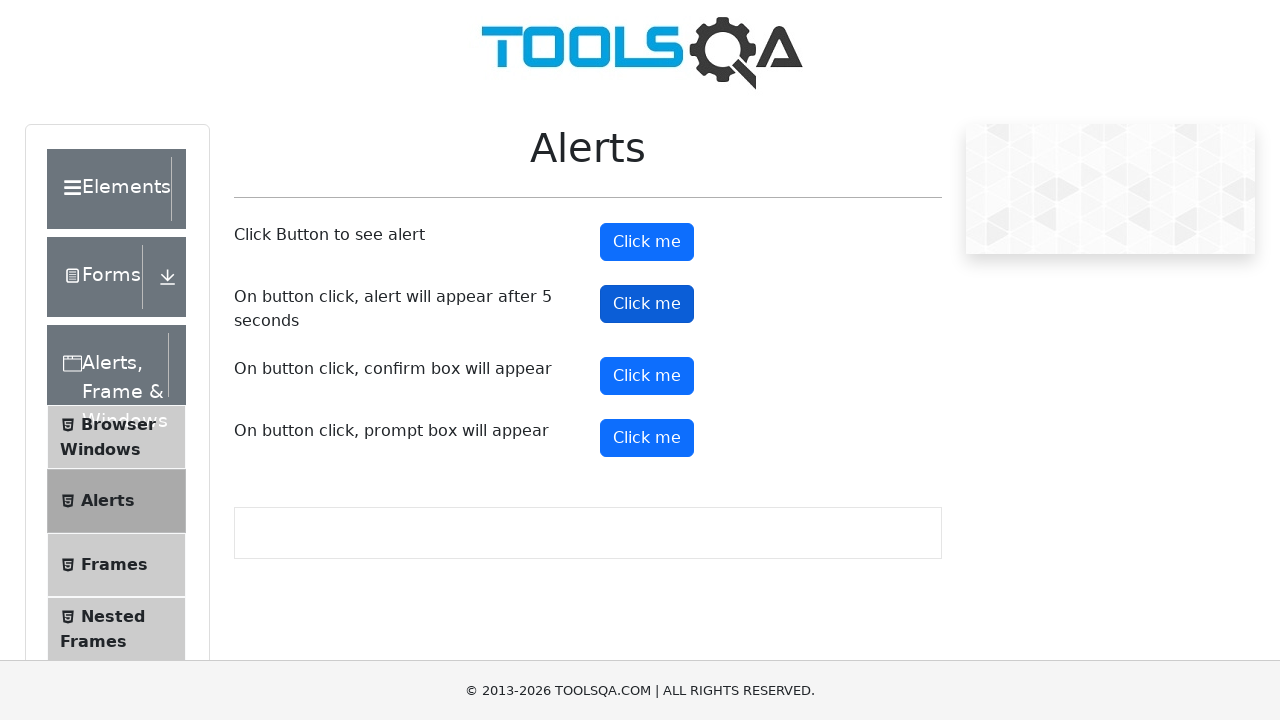

Waited 6 seconds for alert to appear and be handled
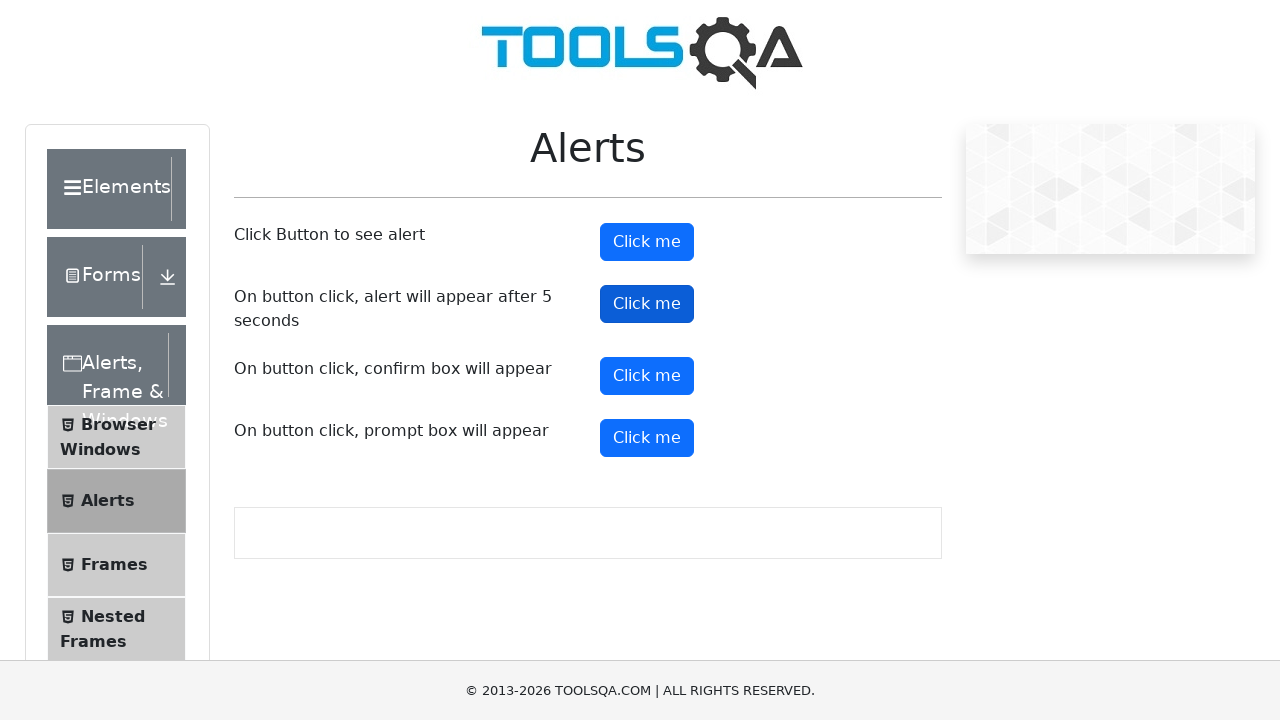

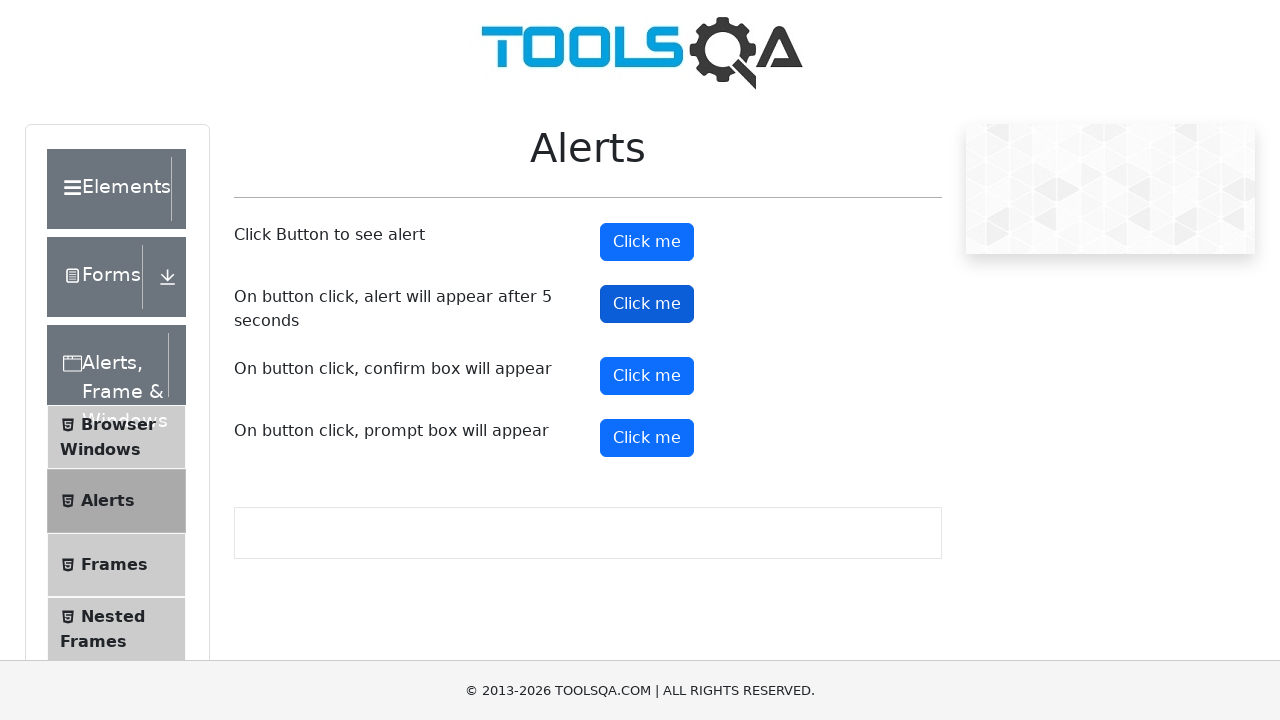